Tests right click functionality by performing a right click on the 'A/B Testing' link

Starting URL: https://loopcamp.vercel.app/index.html

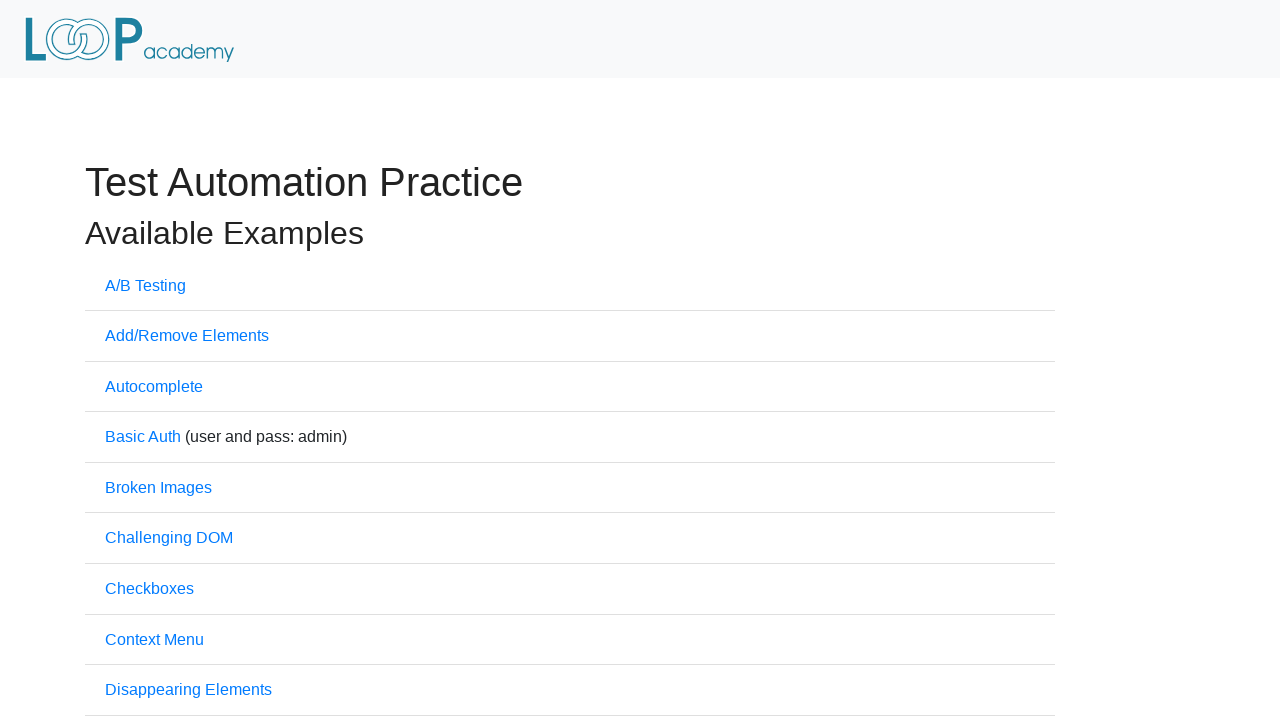

Navigated to https://loopcamp.vercel.app/index.html
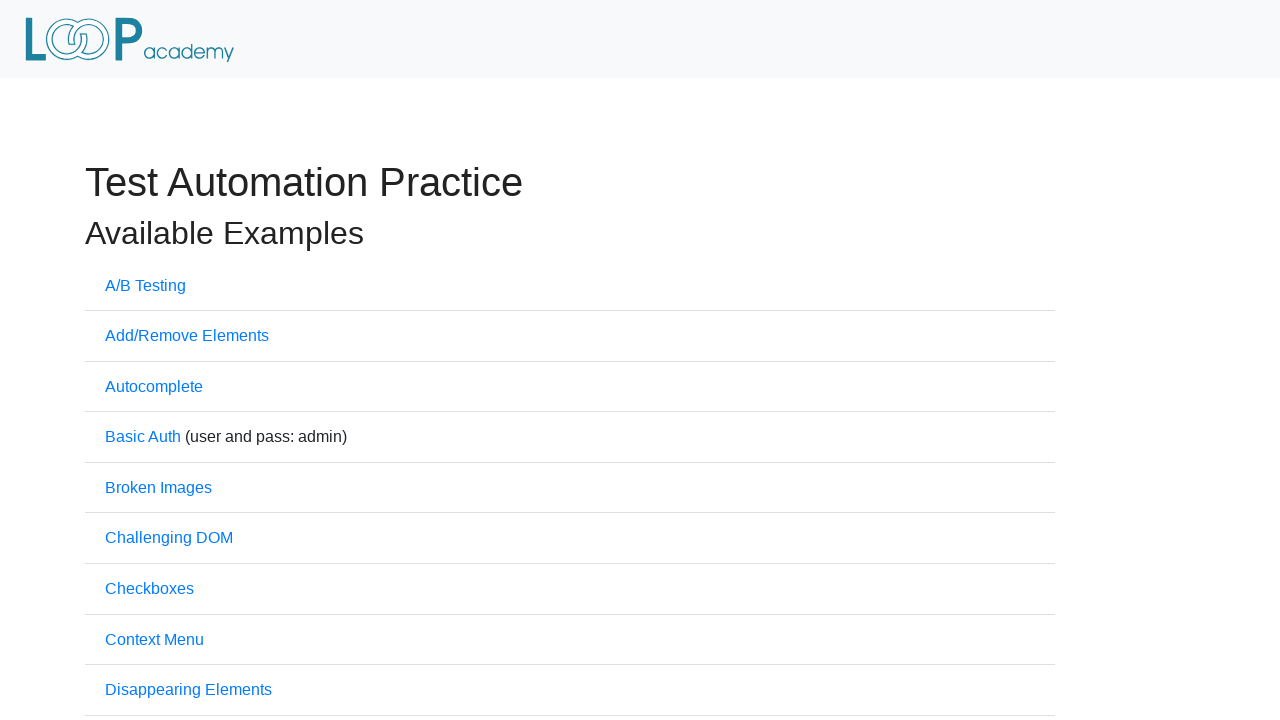

Right clicked on 'A/B Testing' link at (146, 285) on text='A/B Testing'
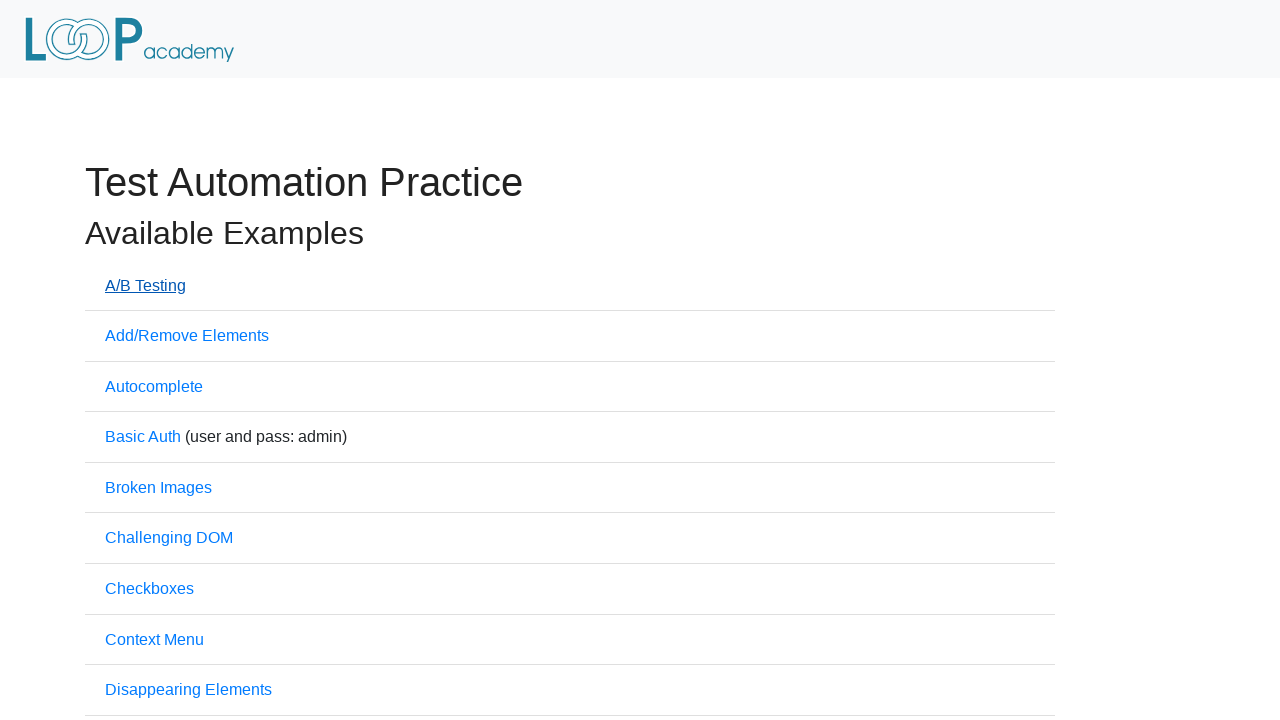

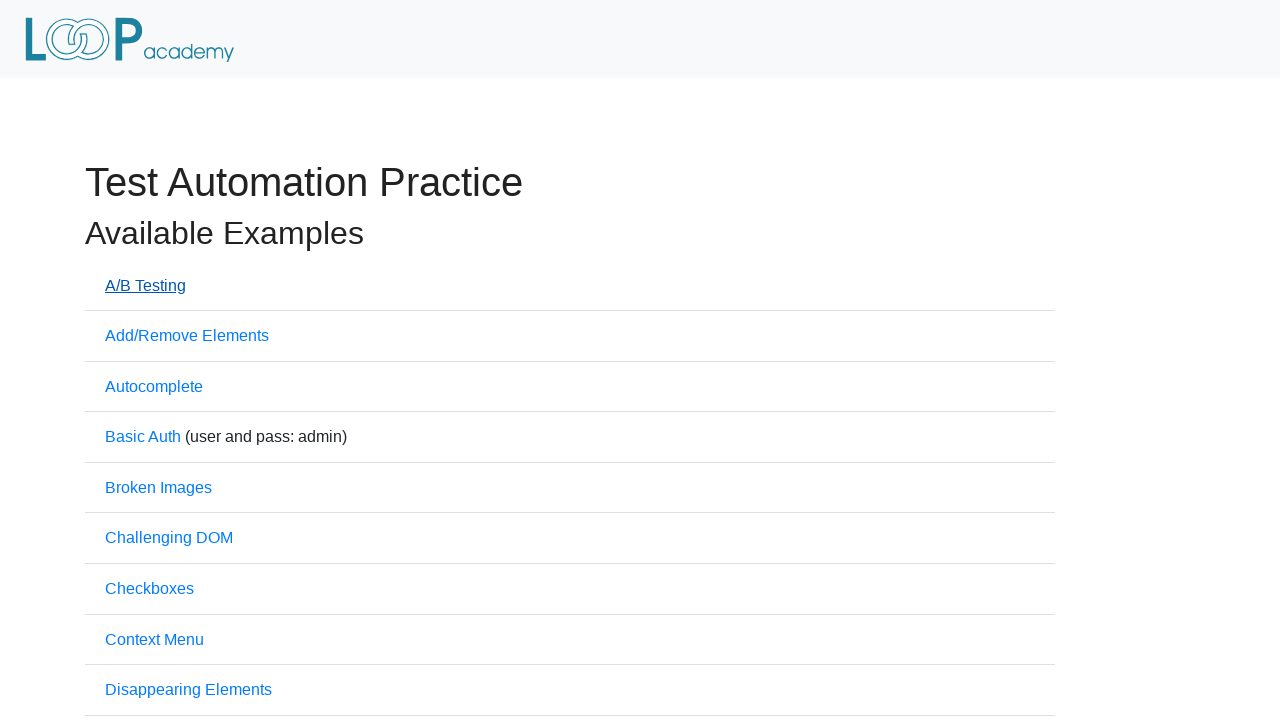